Navigates to Flipkart homepage and maximizes the browser window. The original script takes a screenshot, but the core automation is simply loading the page.

Starting URL: https://www.flipkart.com/

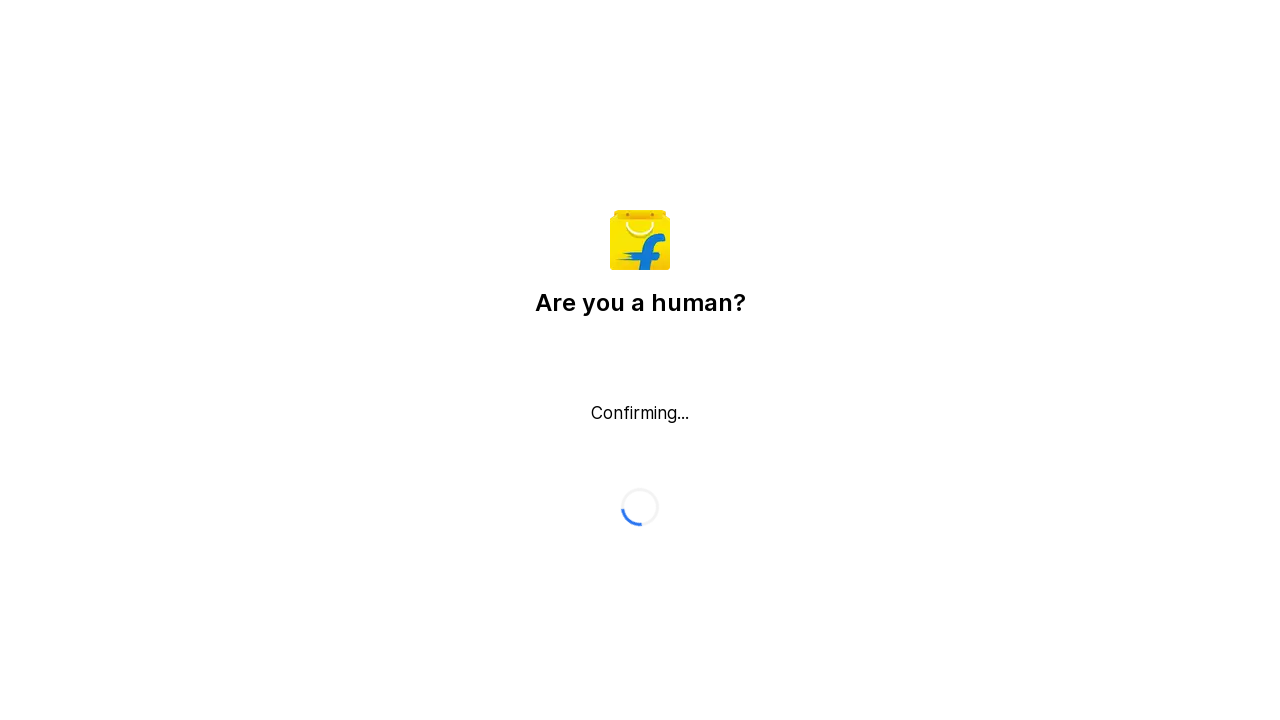

Waited for page to reach network idle state
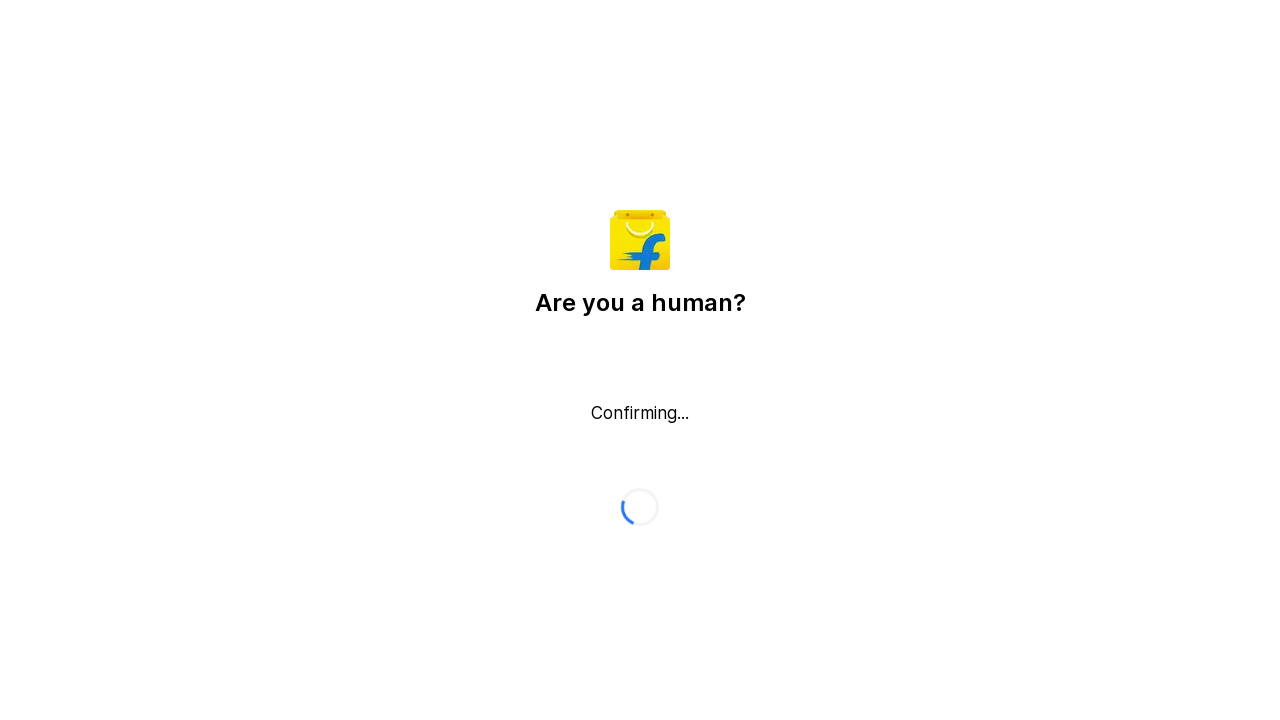

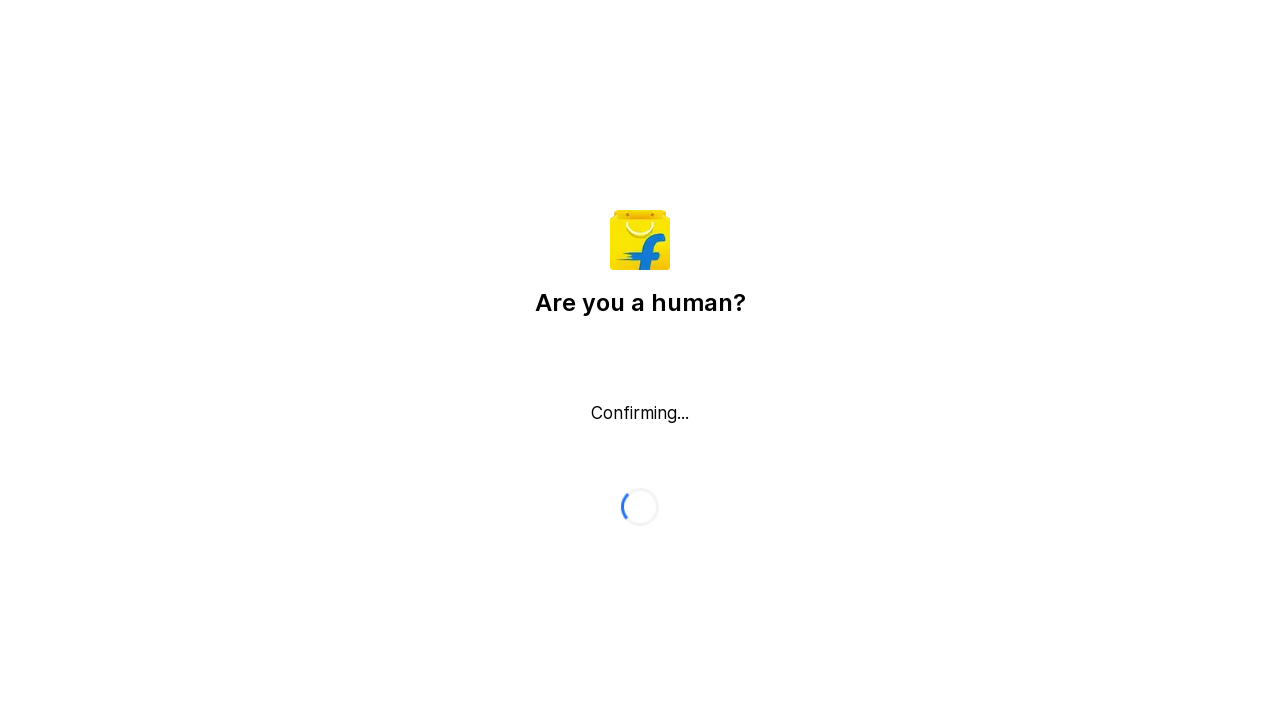